Tests window/tab handling by clicking a link that opens a new window, switching to the new window to get its title, closing it, then switching back to the parent window and verifying its title.

Starting URL: https://the-internet.herokuapp.com/windows

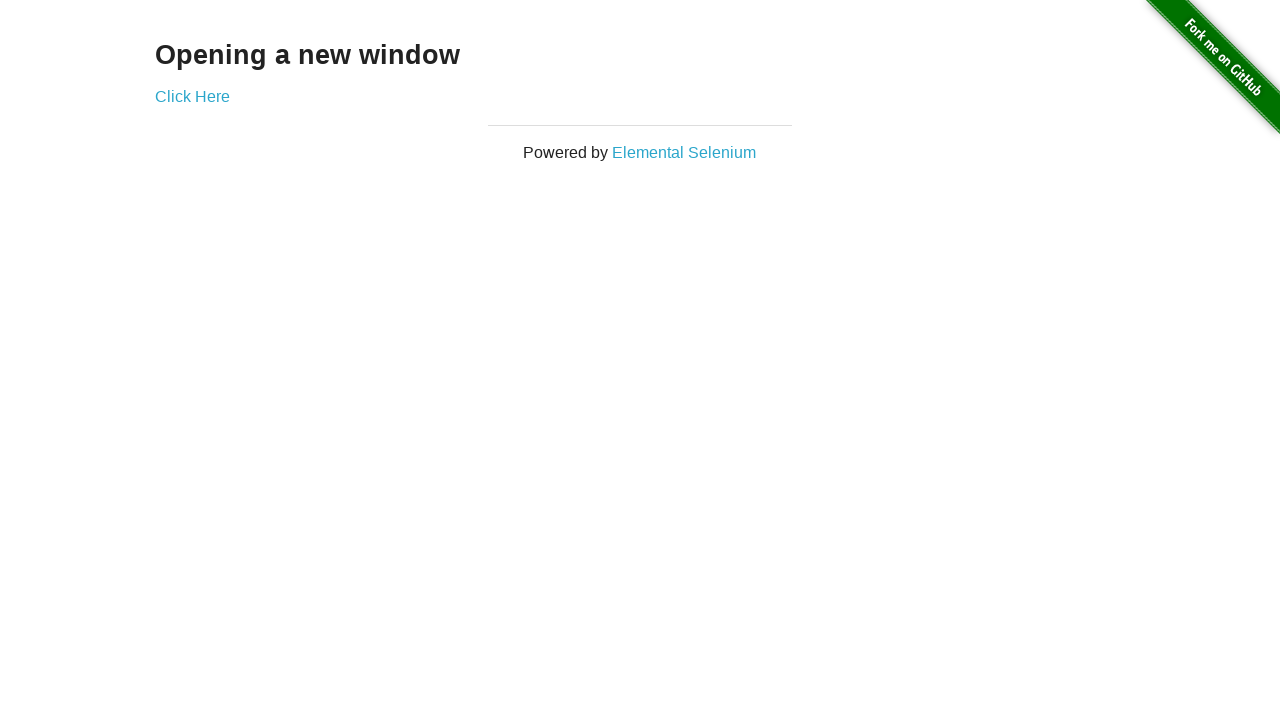

Set viewport size to 1920x1080
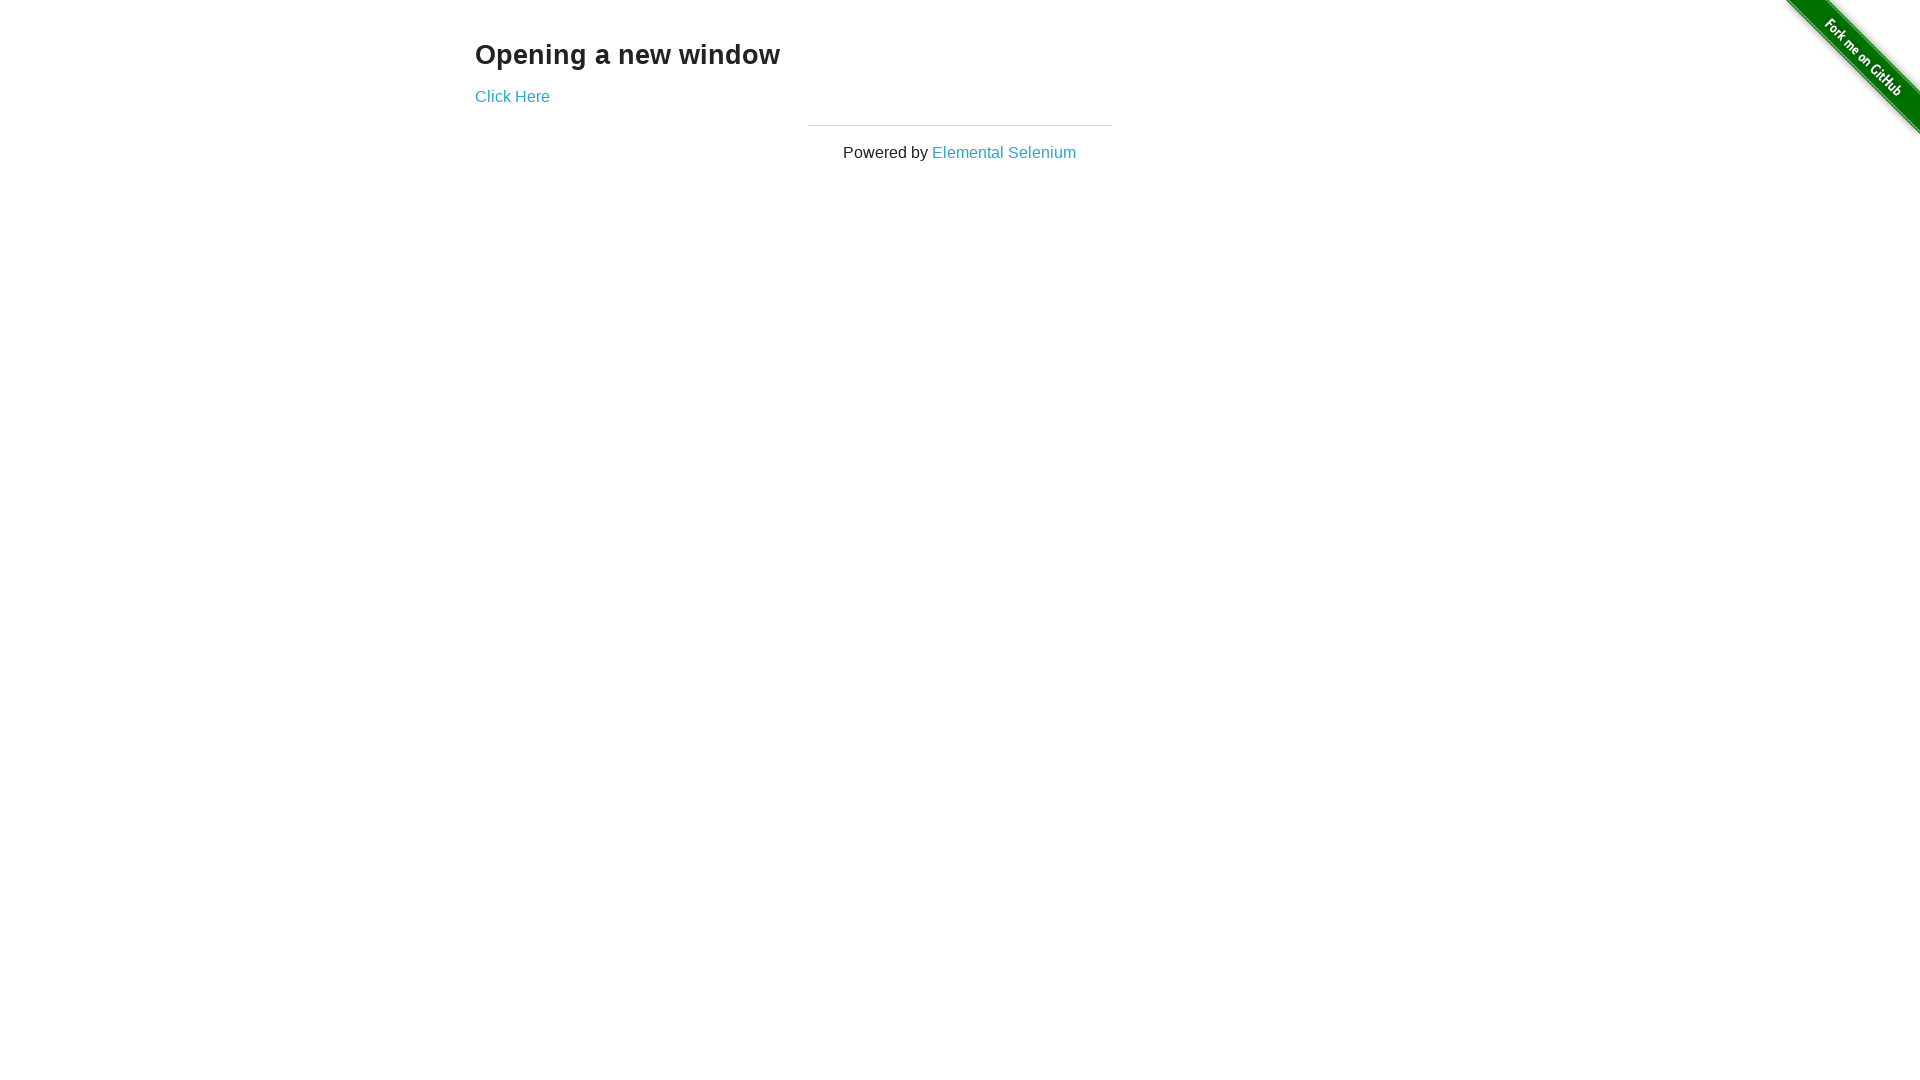

Stored parent page reference
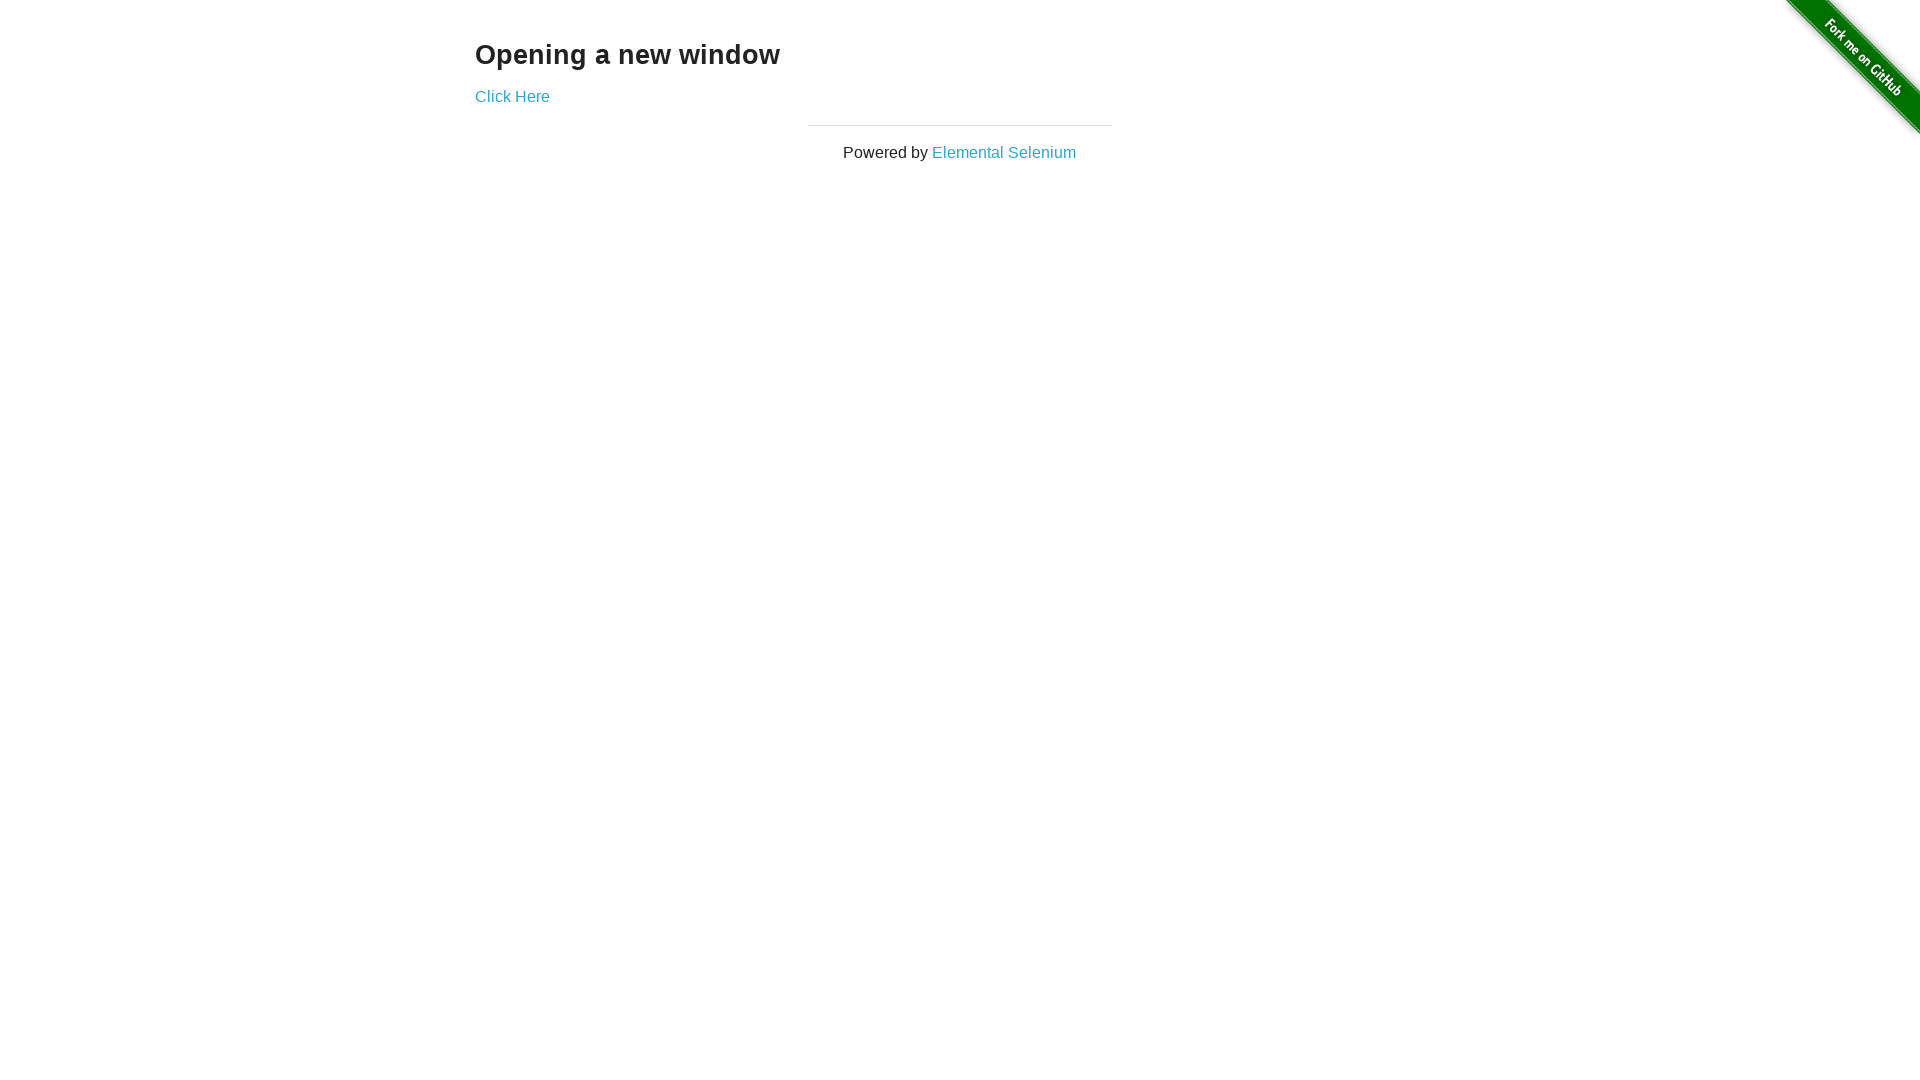

Clicked 'Click Here' link to open new window at (512, 96) on xpath=//a[normalize-space()='Click Here']
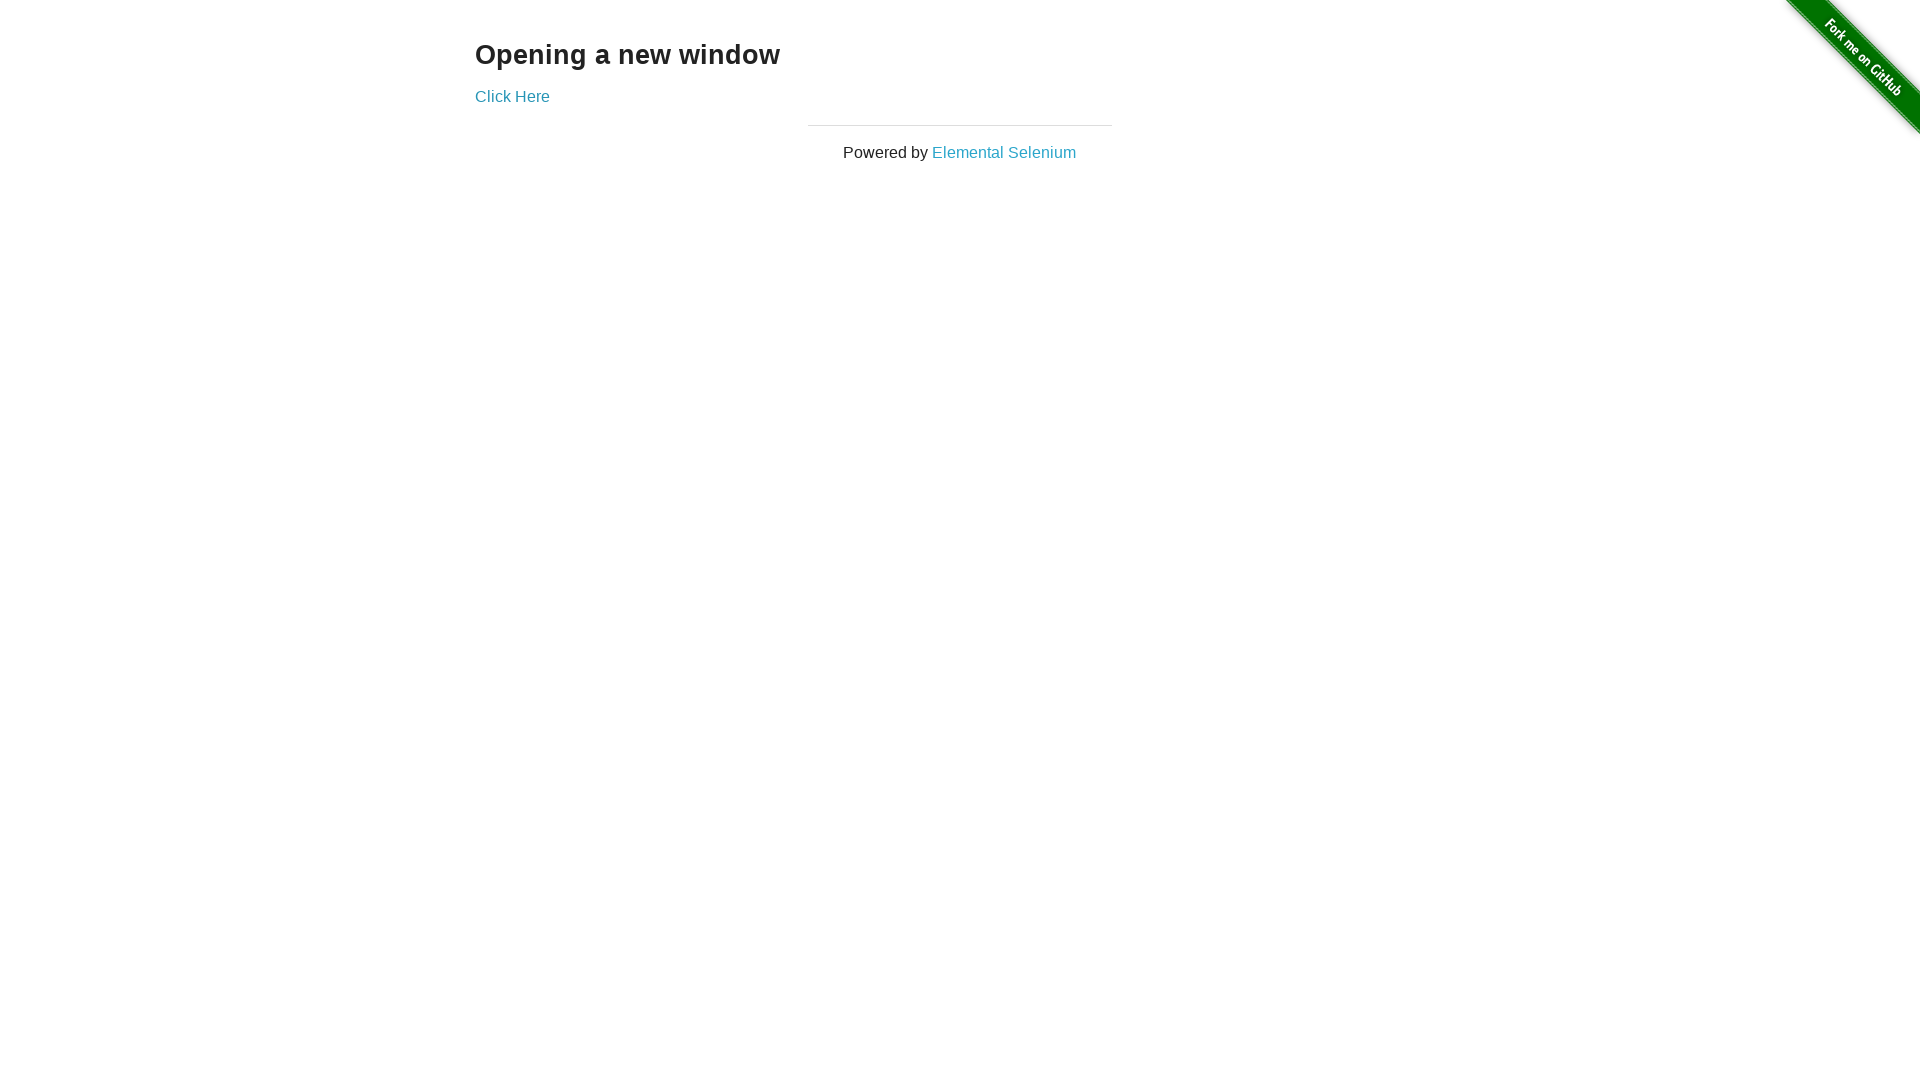

Captured new window/page reference
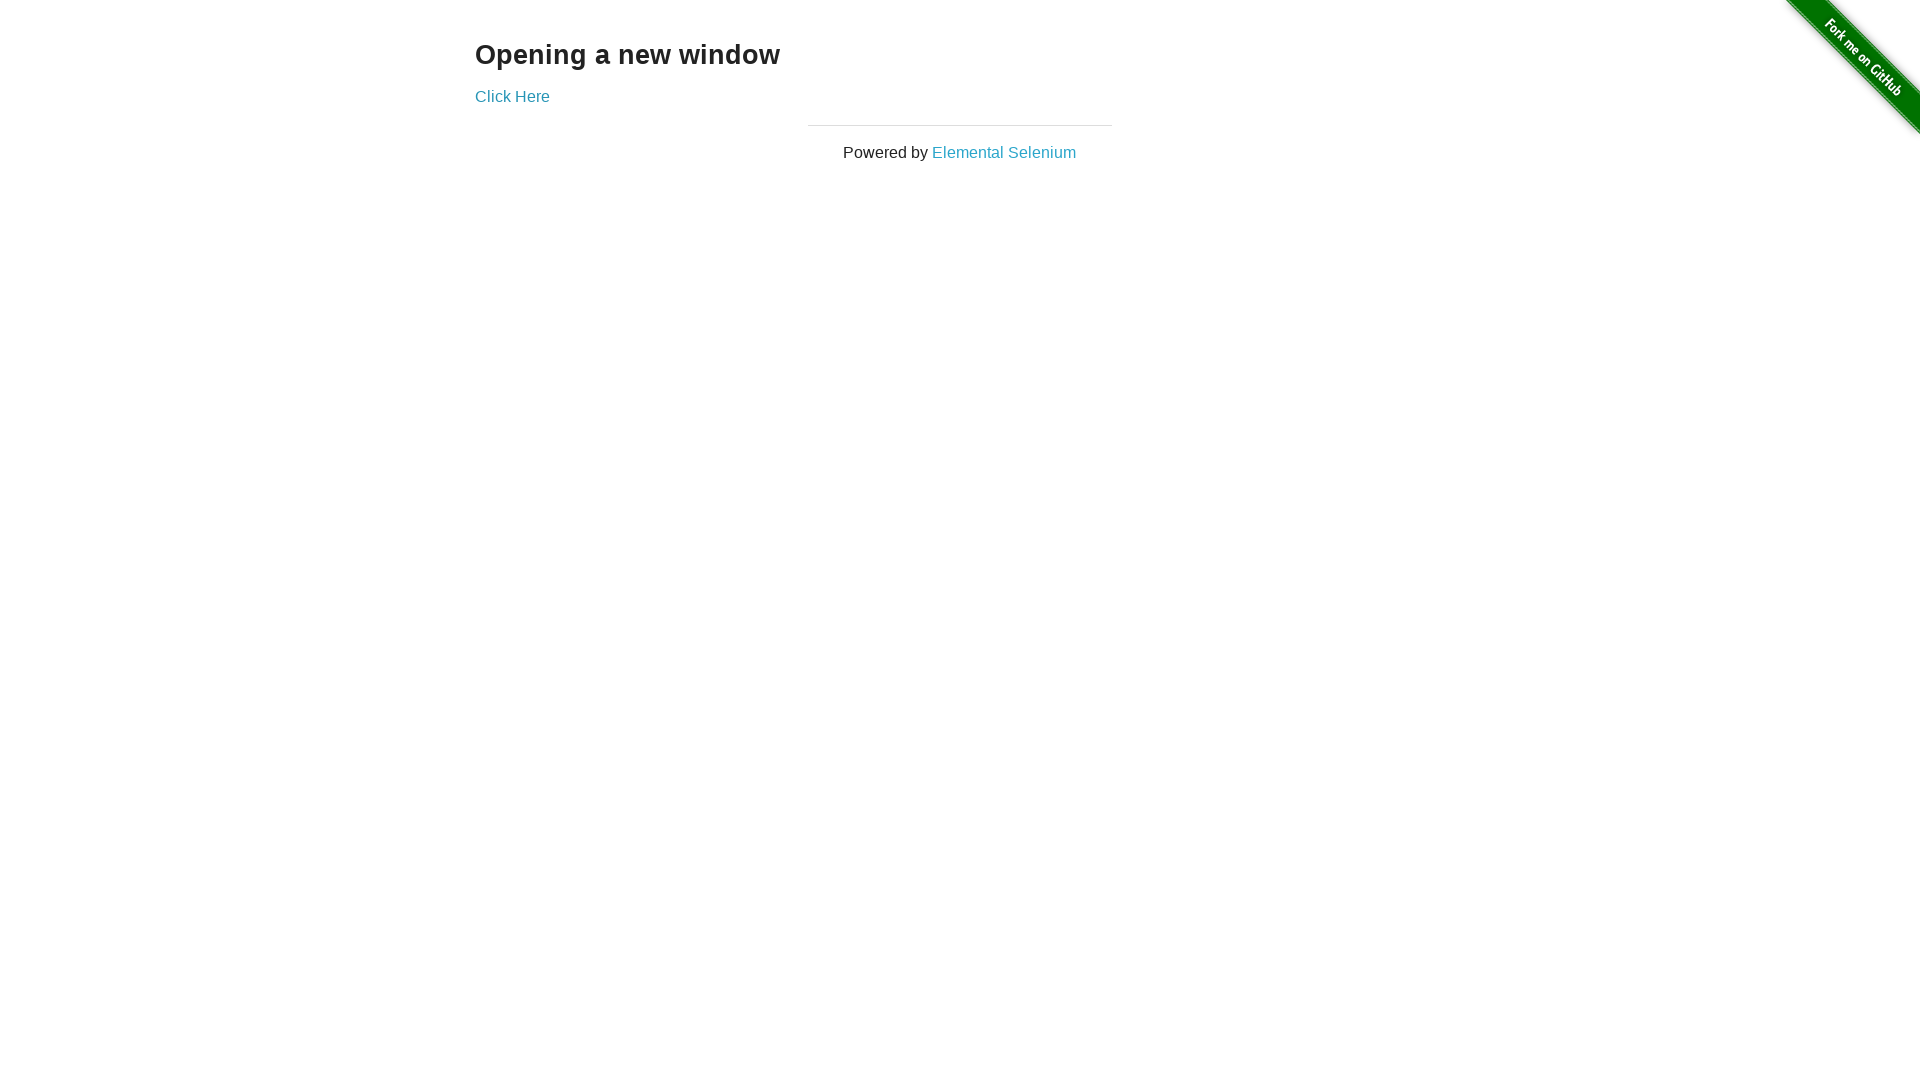

New window finished loading
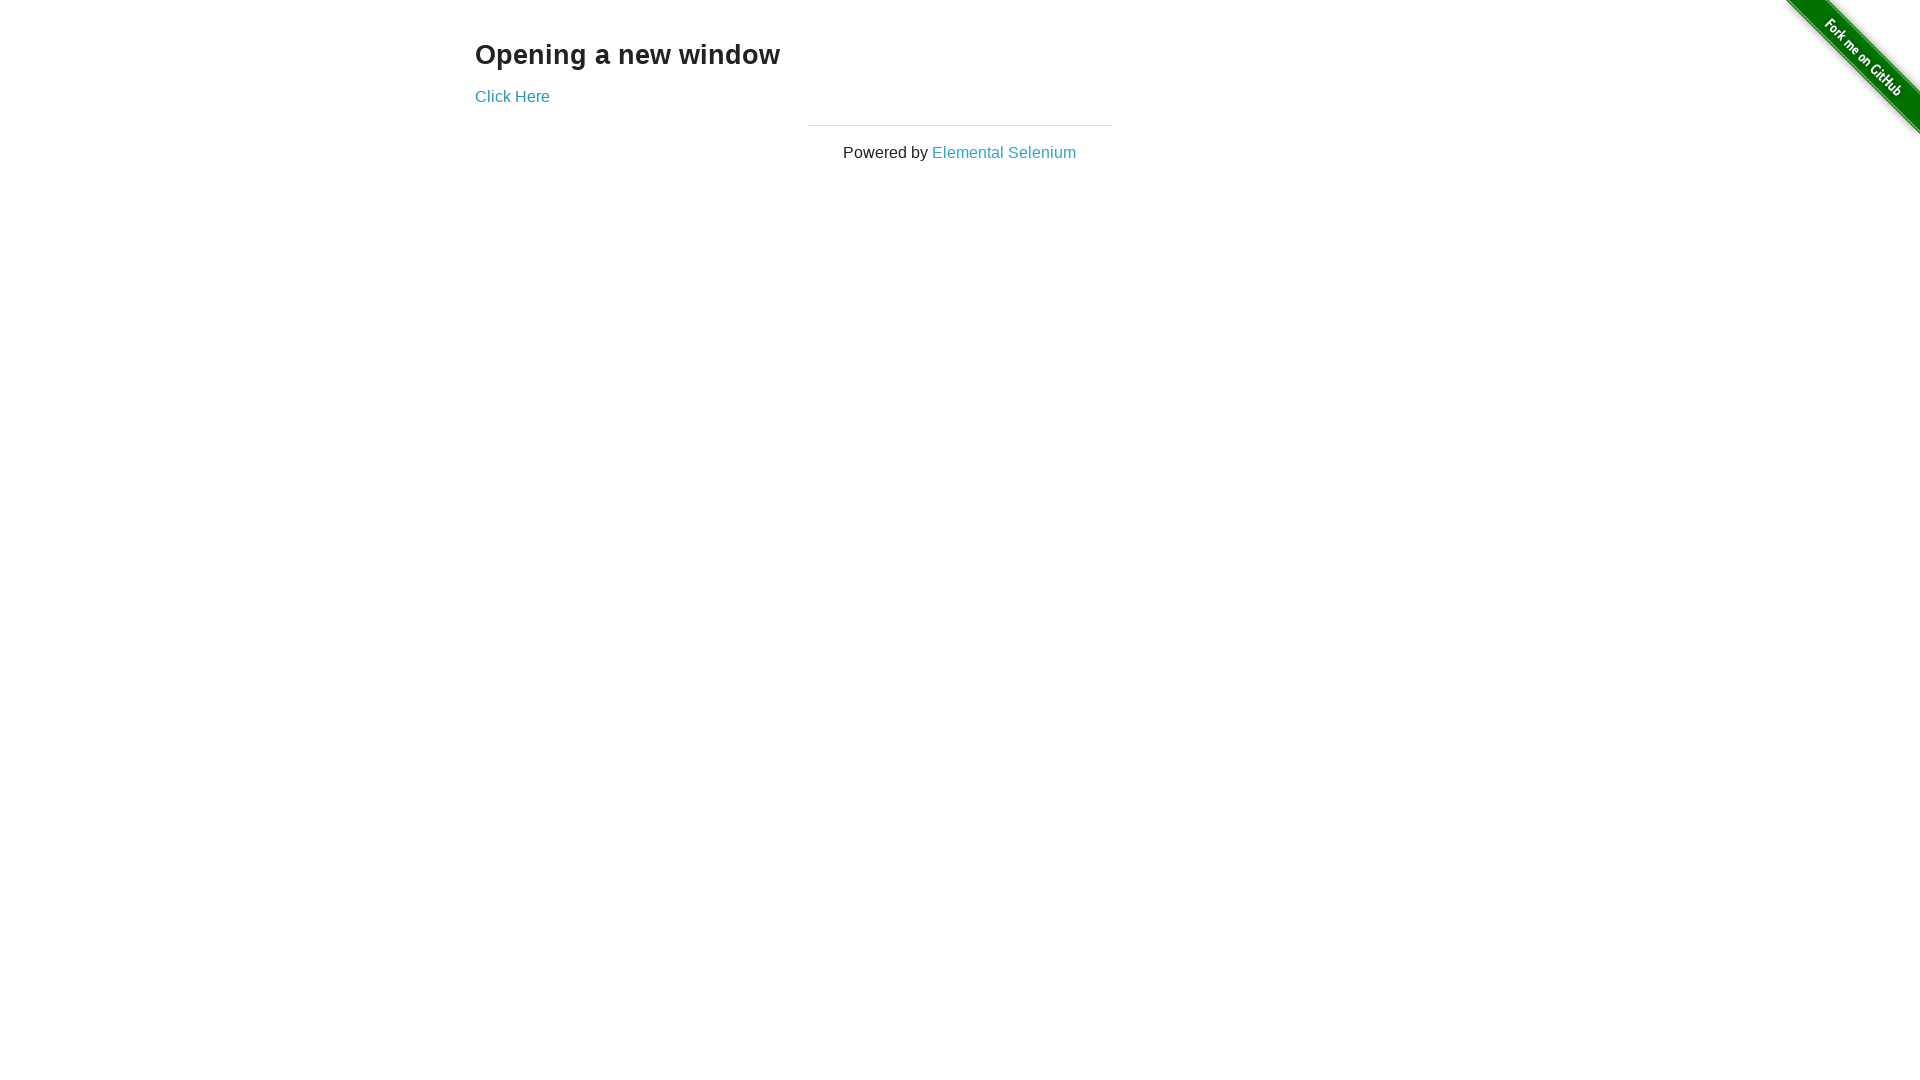

Retrieved child window title: 'New Window'
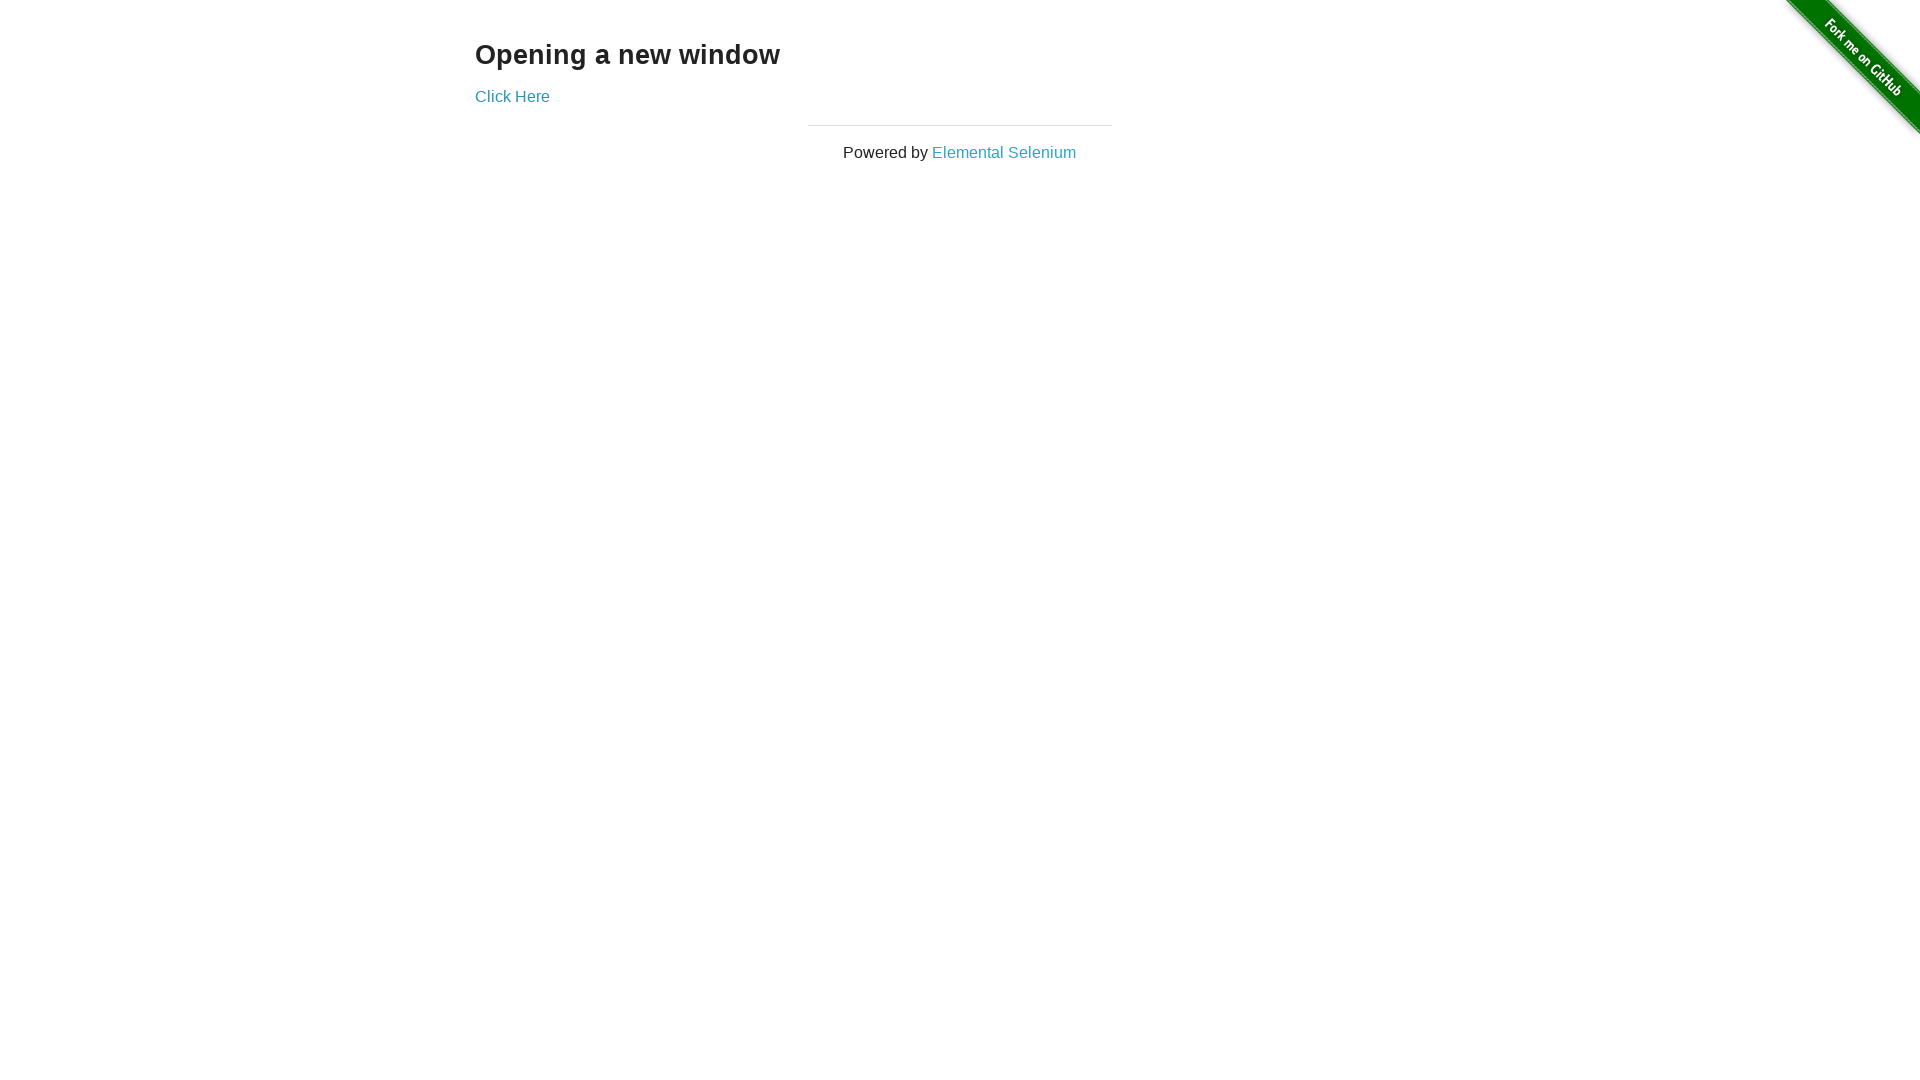

Closed child window
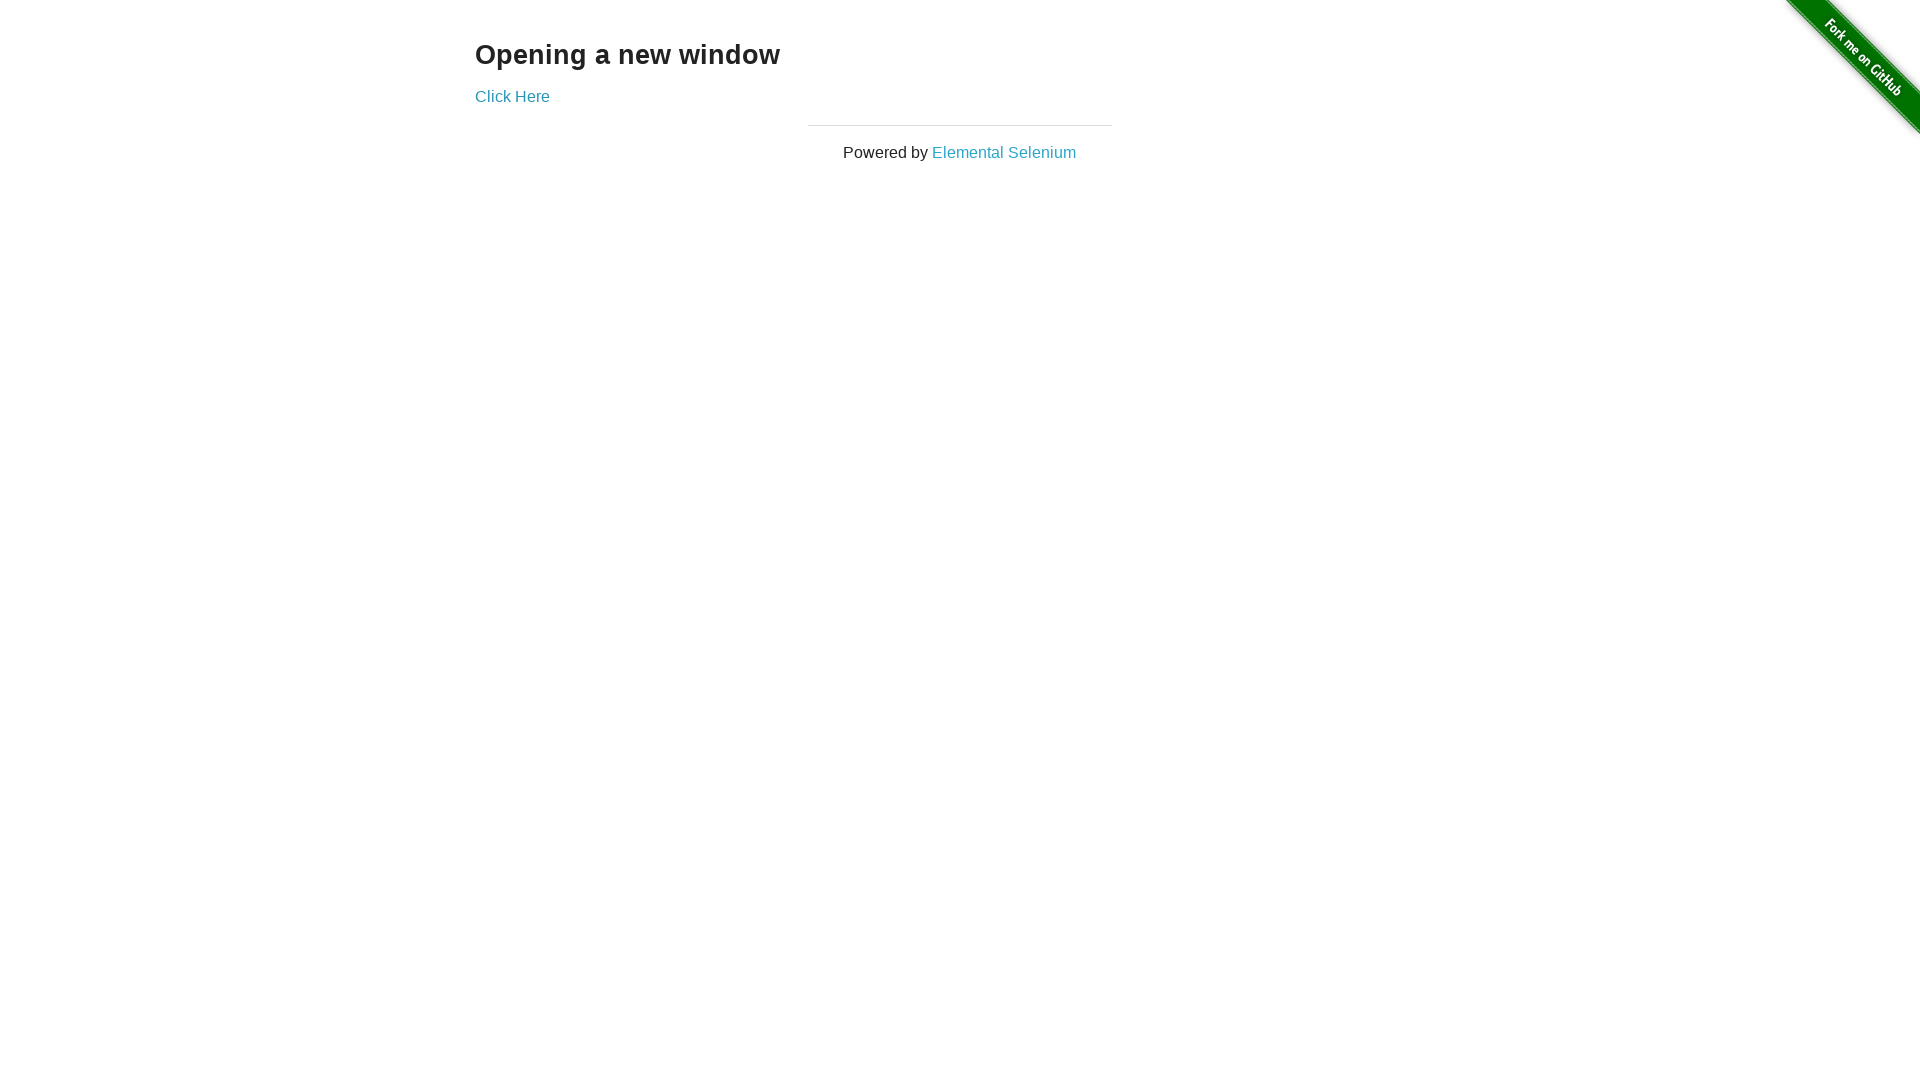

Switched back to parent window
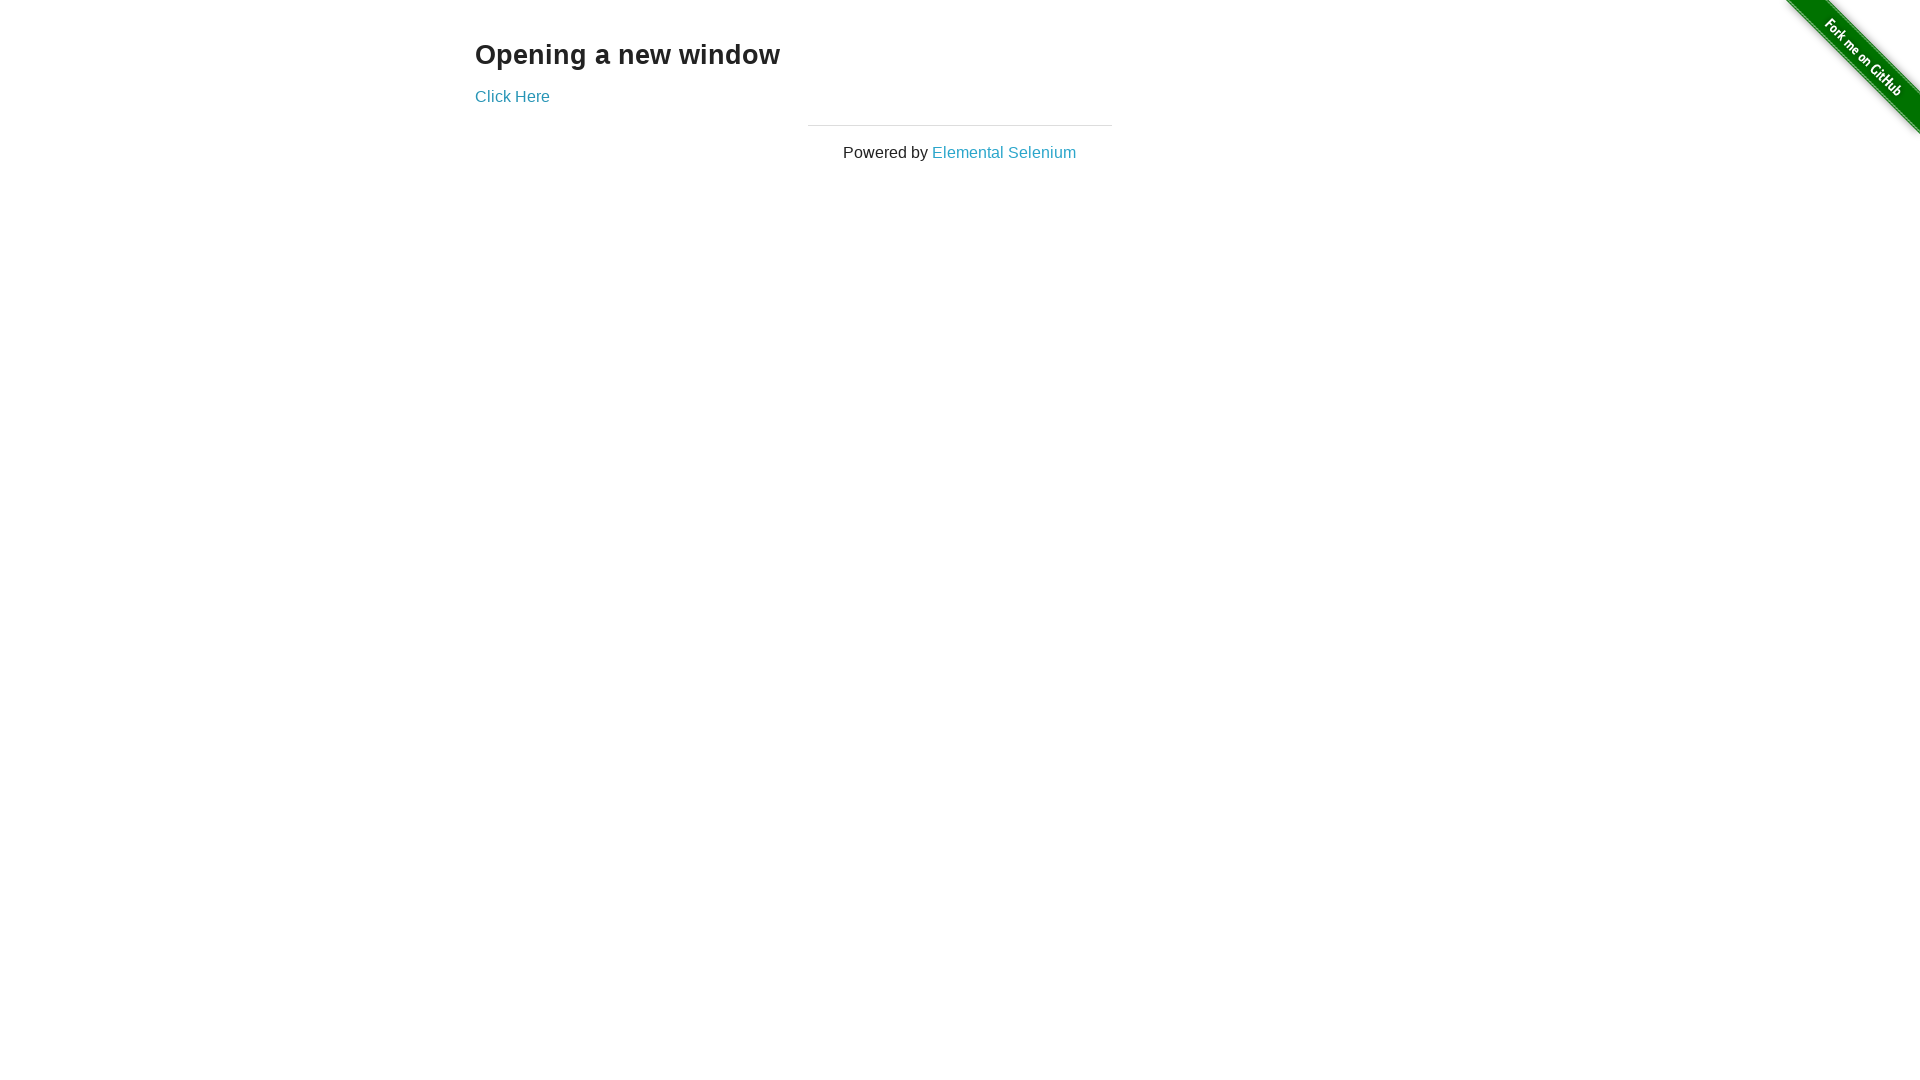

Retrieved parent window title: 'The Internet'
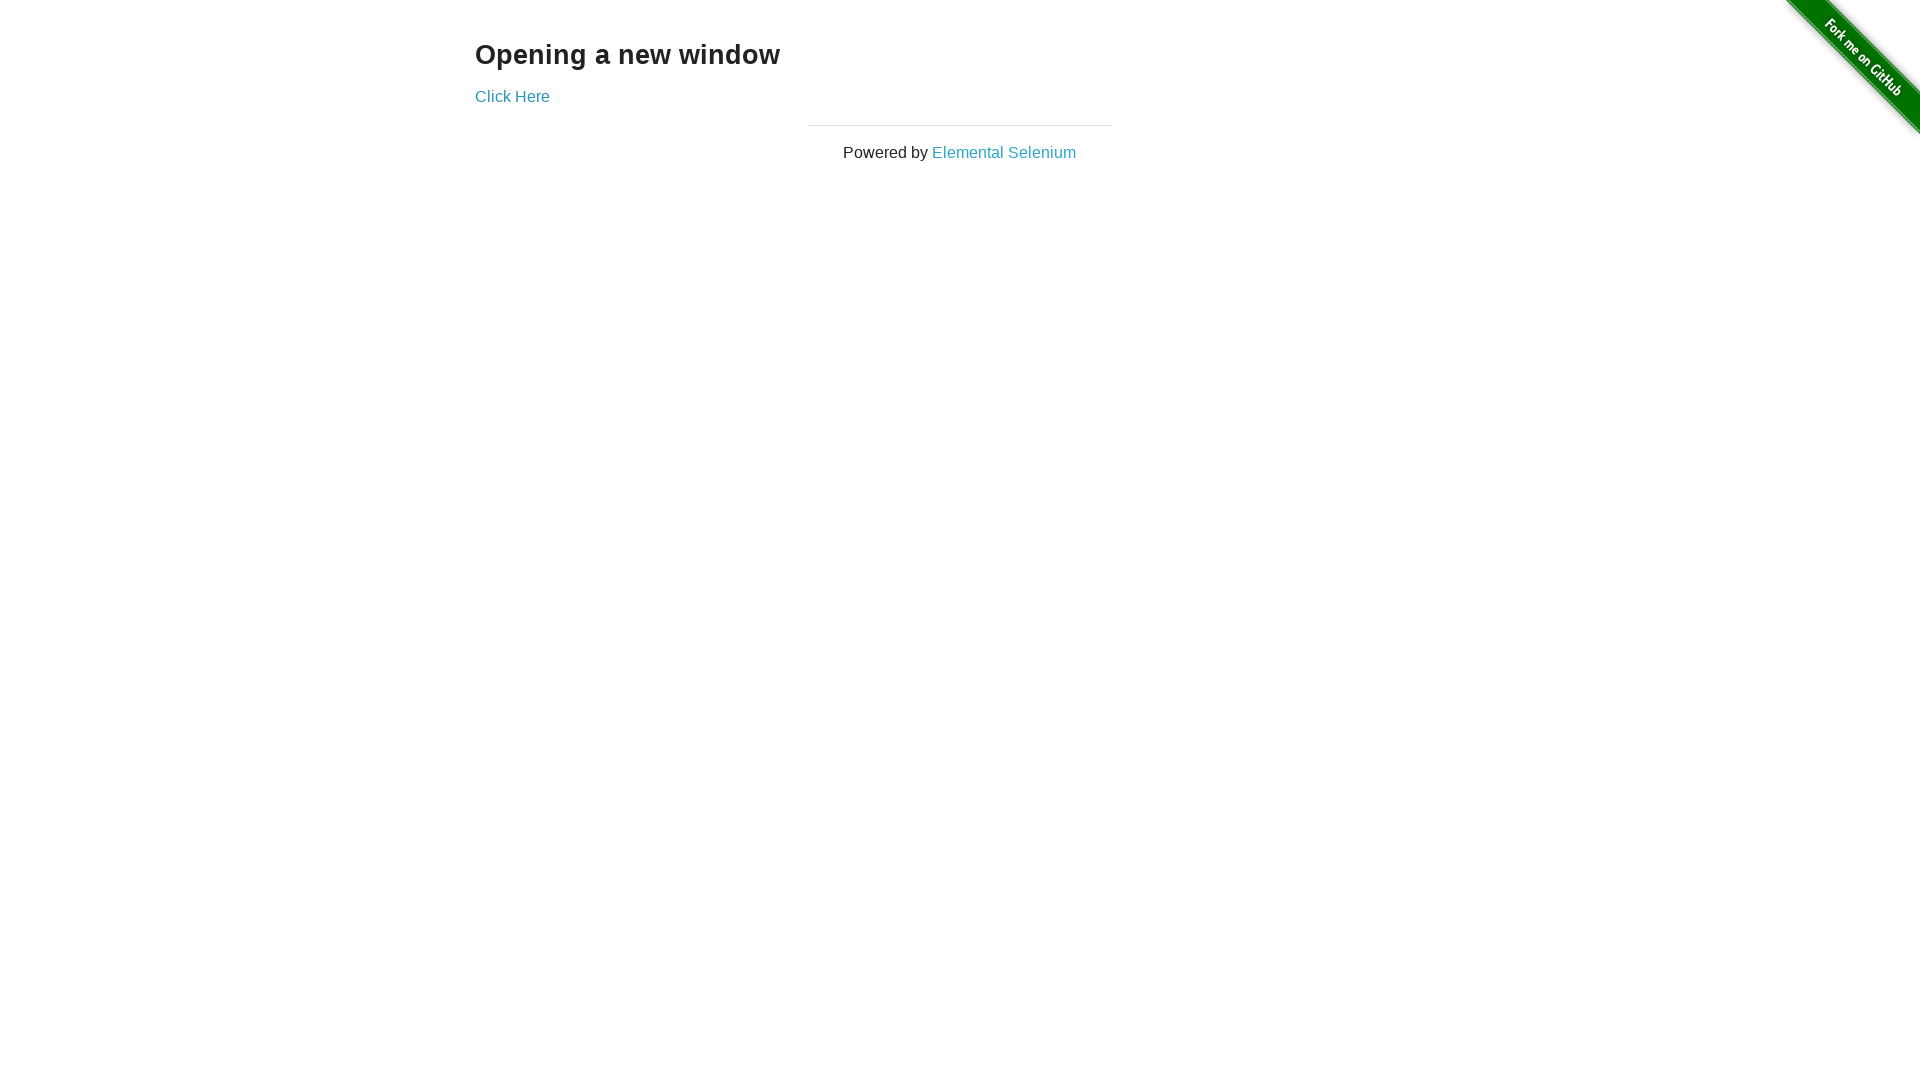

Verified parent window title is 'The Internet'
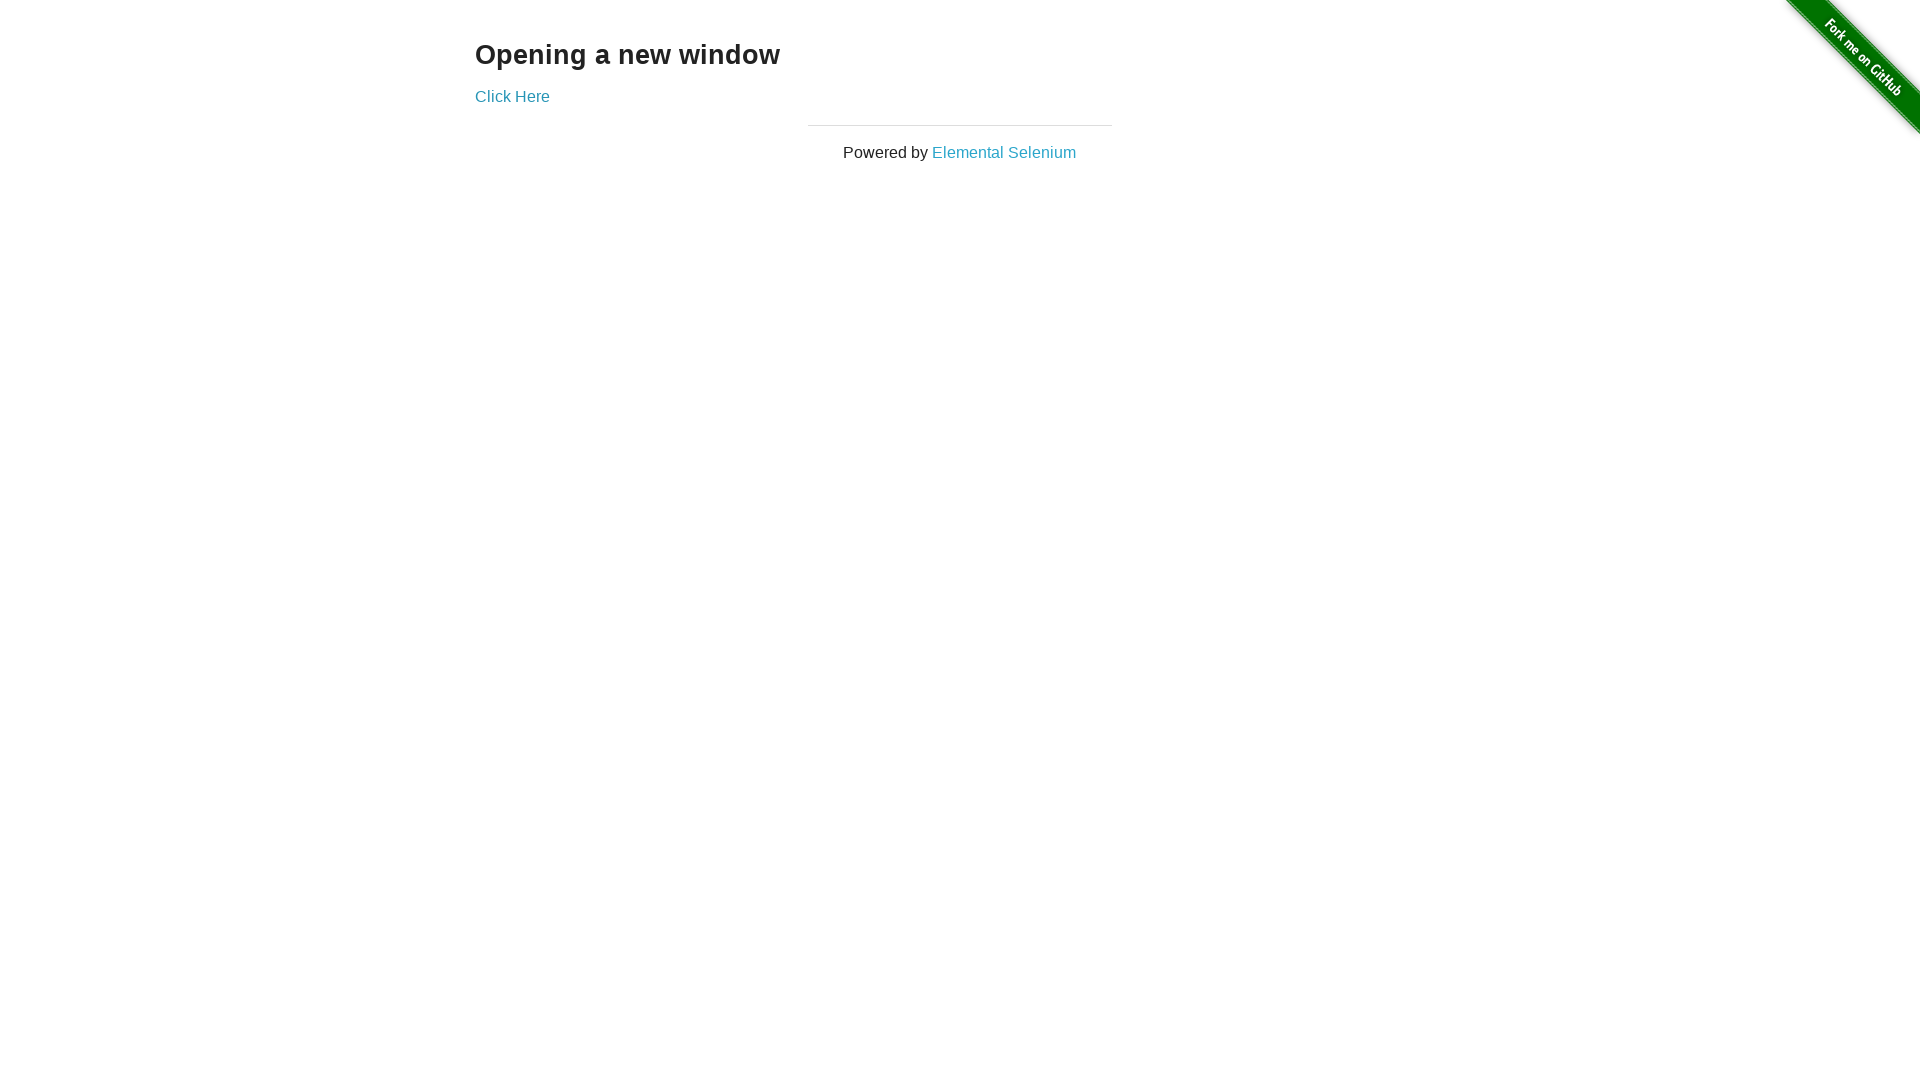

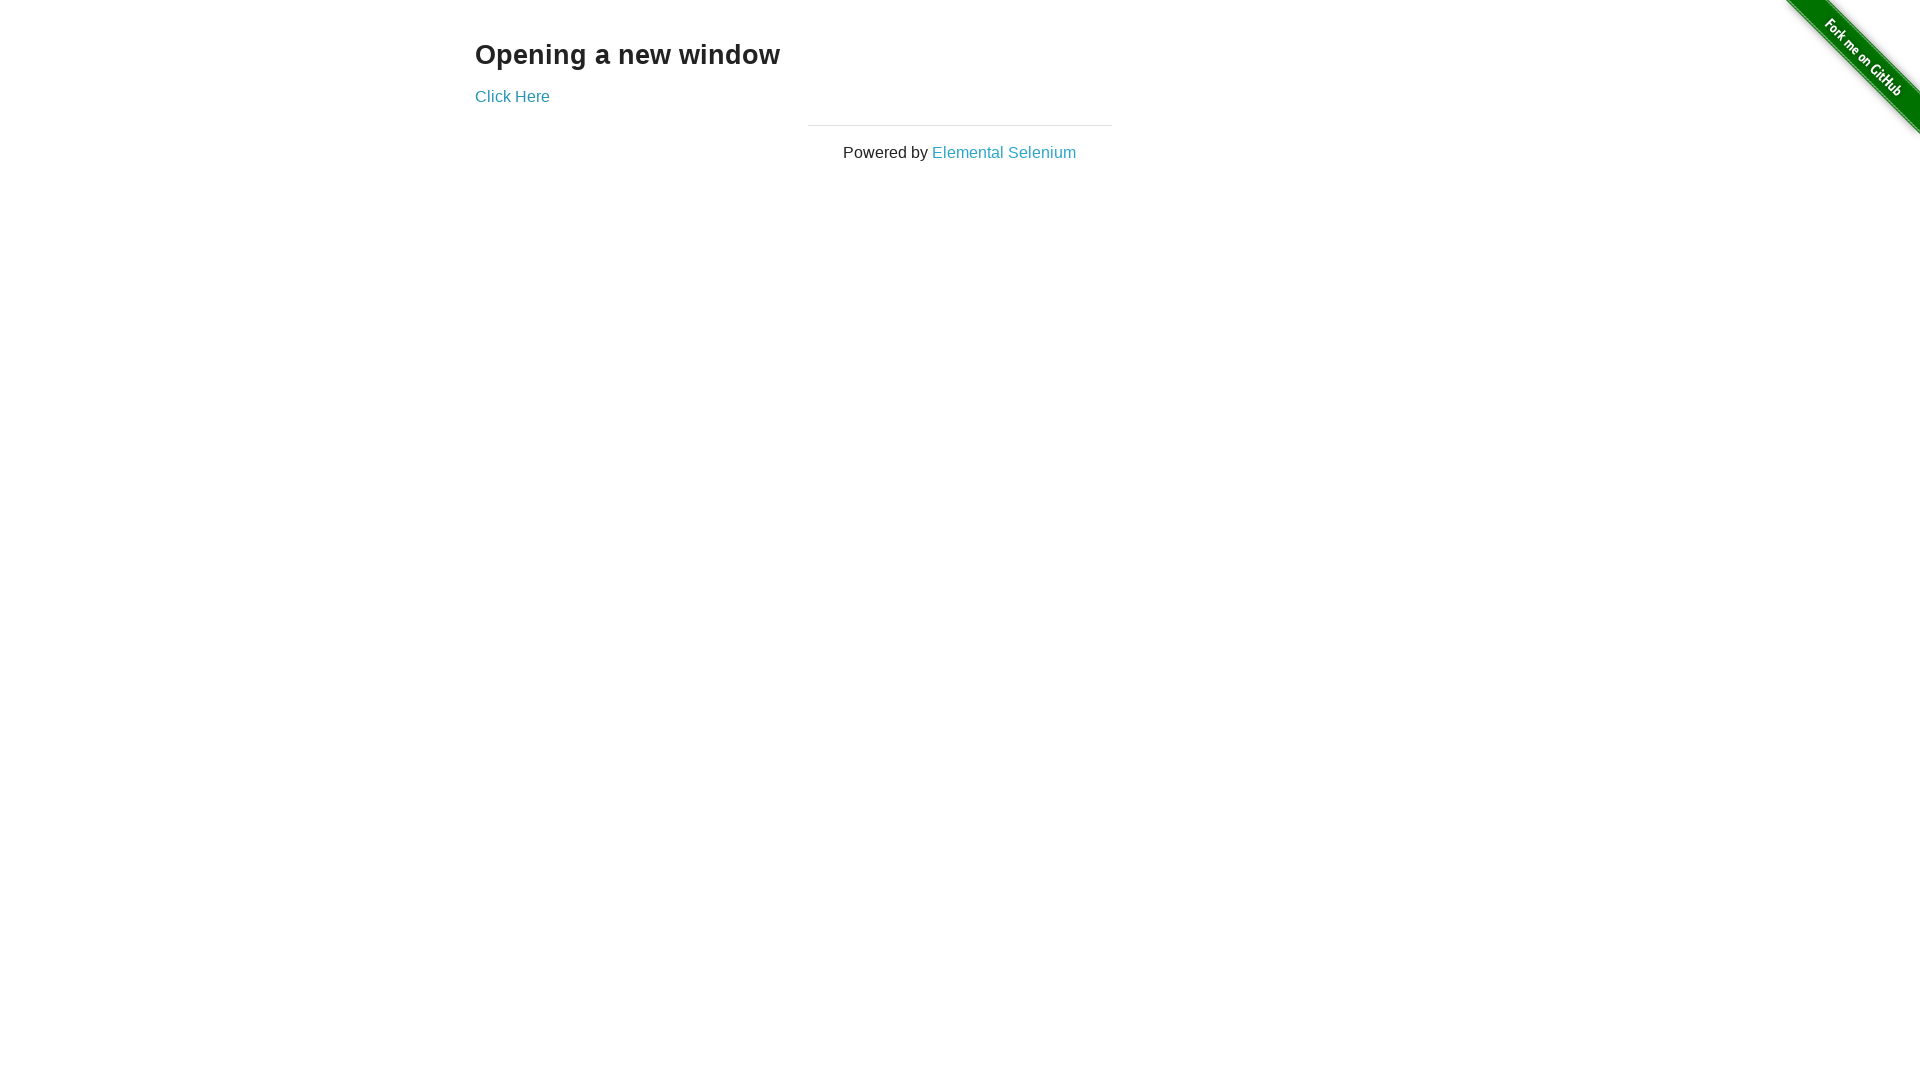